Tests different mouse actions (click, right-click, double-click) on dropdown menus to reveal context menus

Starting URL: https://bonigarcia.dev/selenium-webdriver-java/dropdown-menu.html

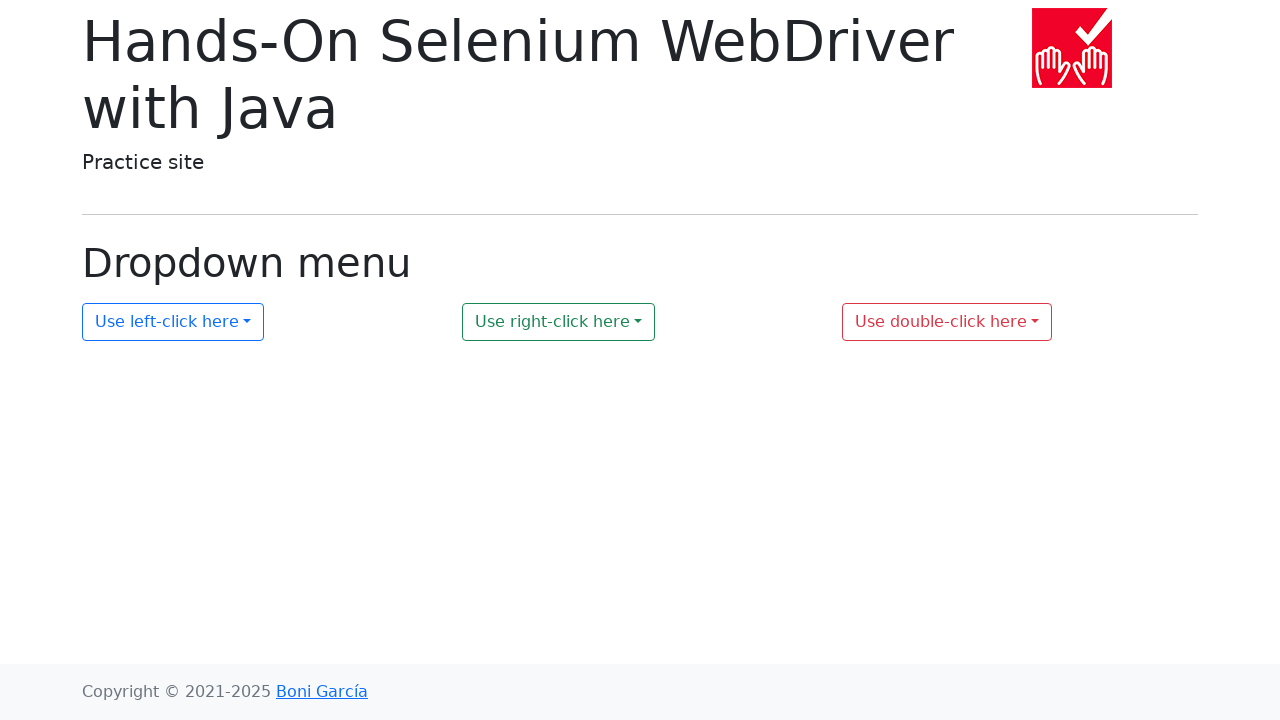

Right-clicked on dropdown 2 to reveal context menu at (559, 322) on #my-dropdown-2
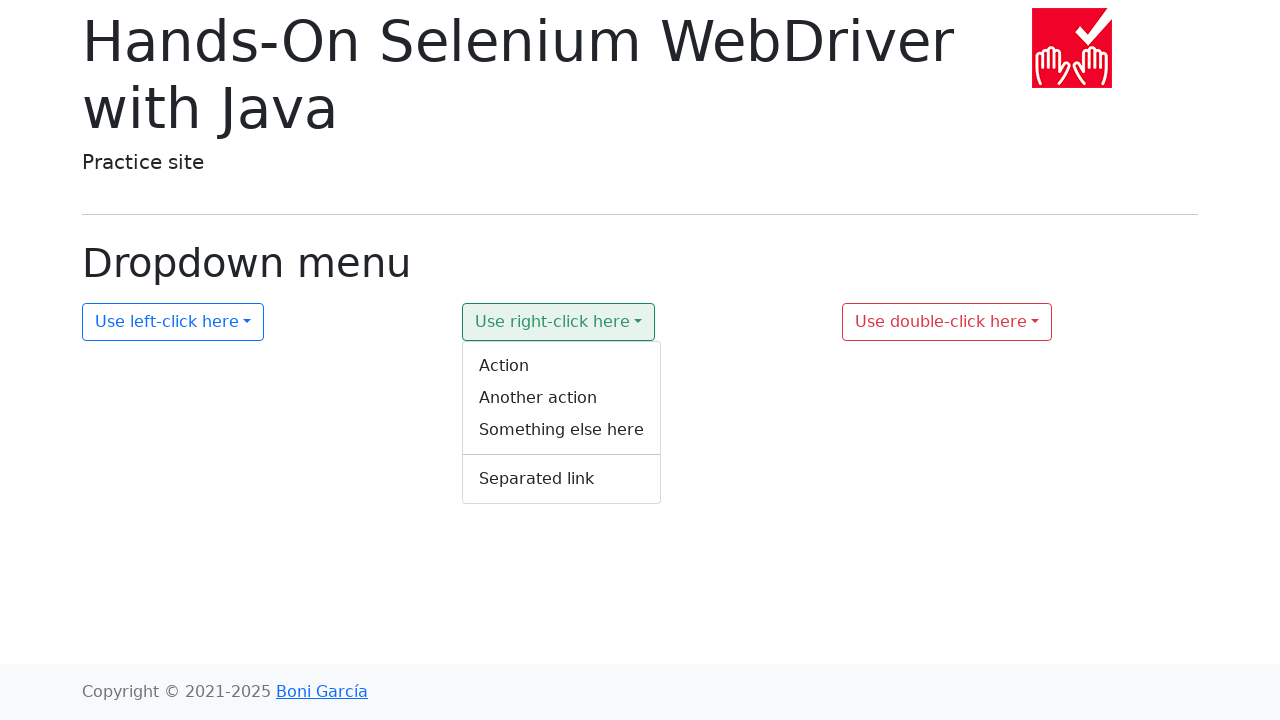

Double-clicked on dropdown 3 to reveal context menu at (947, 322) on #my-dropdown-3
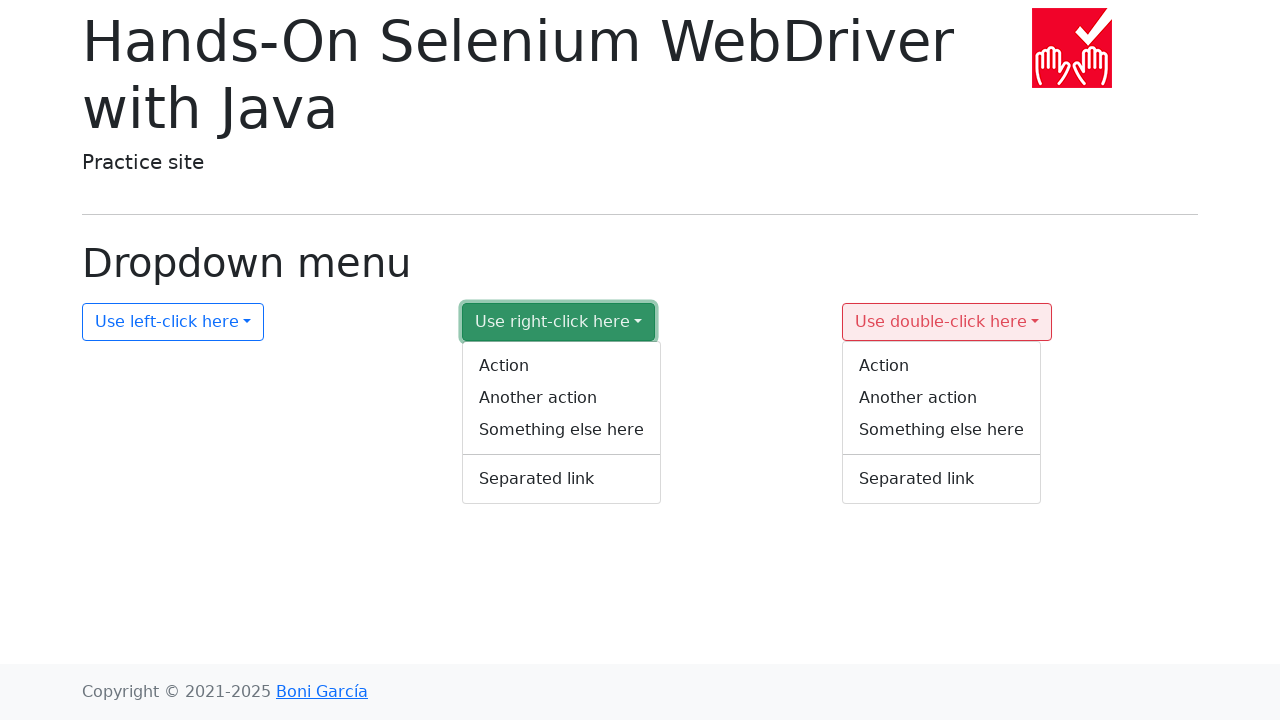

Clicked on dropdown 1 to reveal menu at (173, 322) on #my-dropdown-1
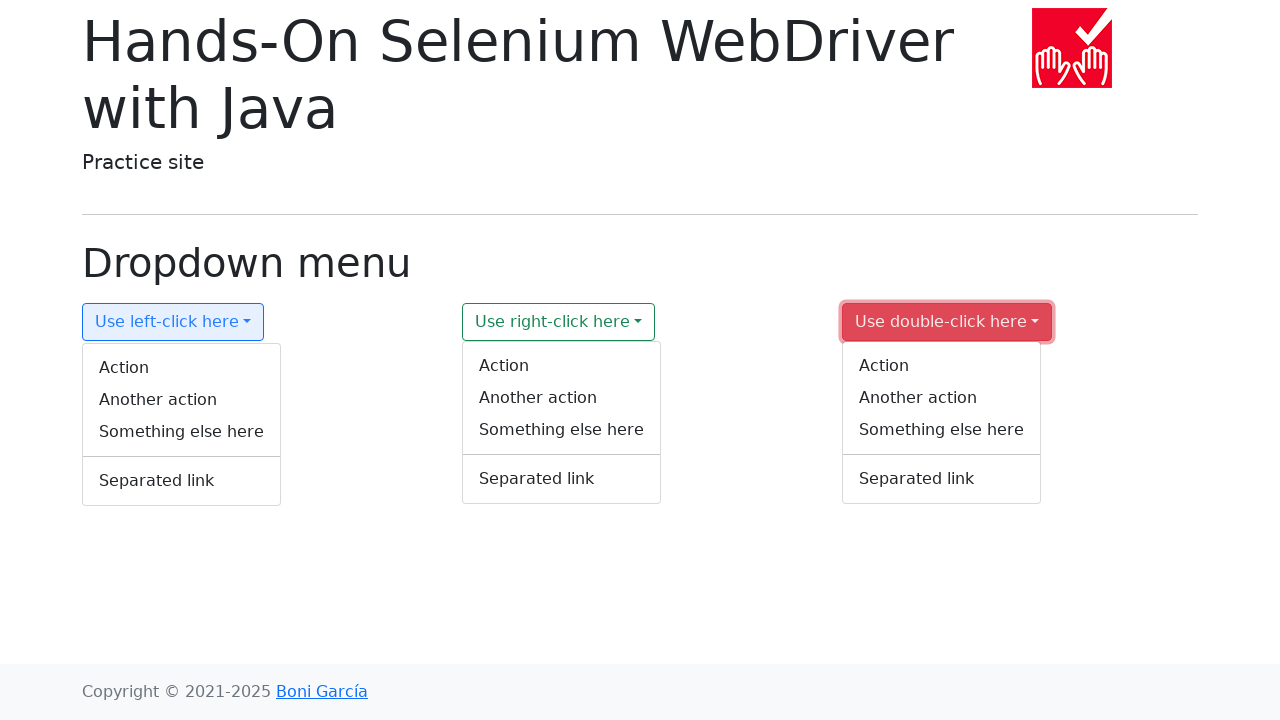

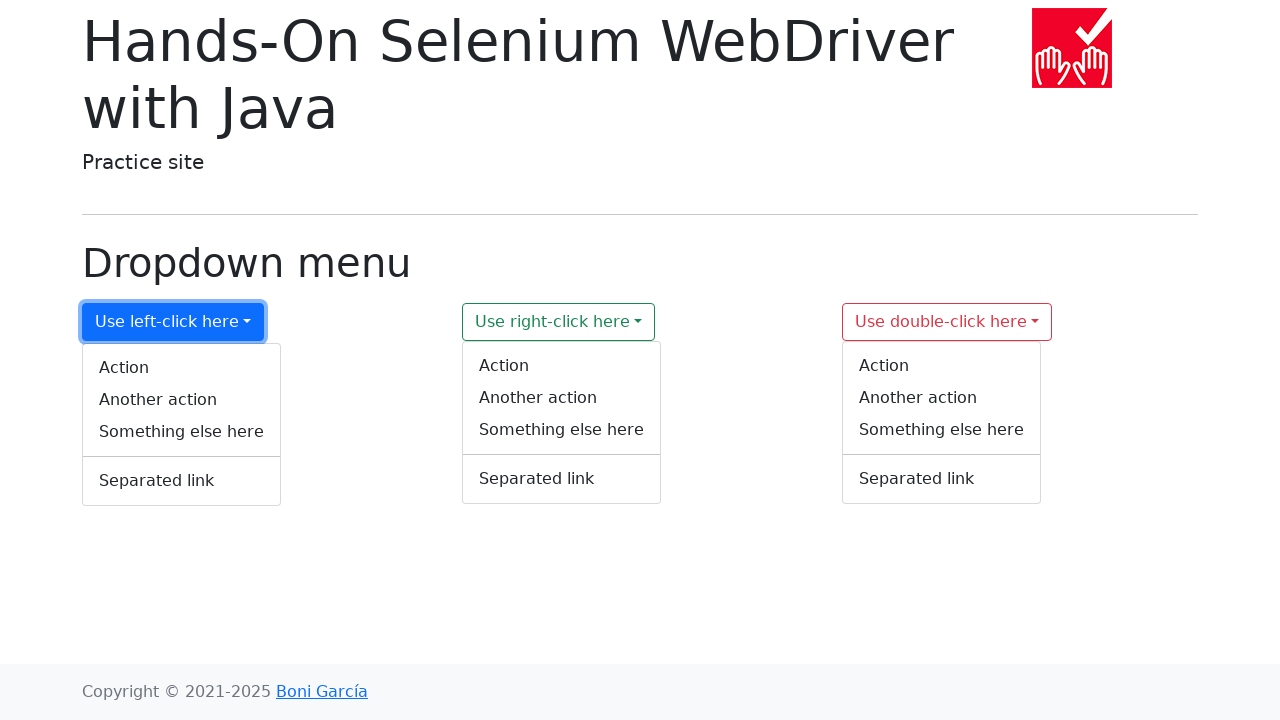